Tests mouse interaction by hovering over and clicking the CVC hint element on the payment form.

Starting URL: https://sandbox.cardpay.com/MI/cardpayment2.html?orderXml=PE9SREVSIFdBTExFVF9JRD0nODI5OScgT1JERVJfTlVNQkVSPSc0NTgyMTEnIEFNT1VOVD0nMjkxLjg2JyBDVVJSRU5DWT0nRVVSJyAgRU1BSUw9J2N1c3RvbWVyQGV4YW1wbGUuY29tJz4KPEFERFJFU1MgQ09VTlRSWT0nVVNBJyBTVEFURT0nTlknIFpJUD0nMTAwMDEnIENJVFk9J05ZJyBTVFJFRVQ9JzY3NyBTVFJFRVQnIFBIT05FPSc4NzY5OTA5MCcgVFlQRT0nQklMTElORycvPgo8L09SREVSPg==&sha512=998150a2b27484b776a1628bfe7505a9cb430f276dfa35b14315c1c8f03381a90490f6608f0dcff789273e05926cd782e1bb941418a9673f43c47595aa7b8b0d

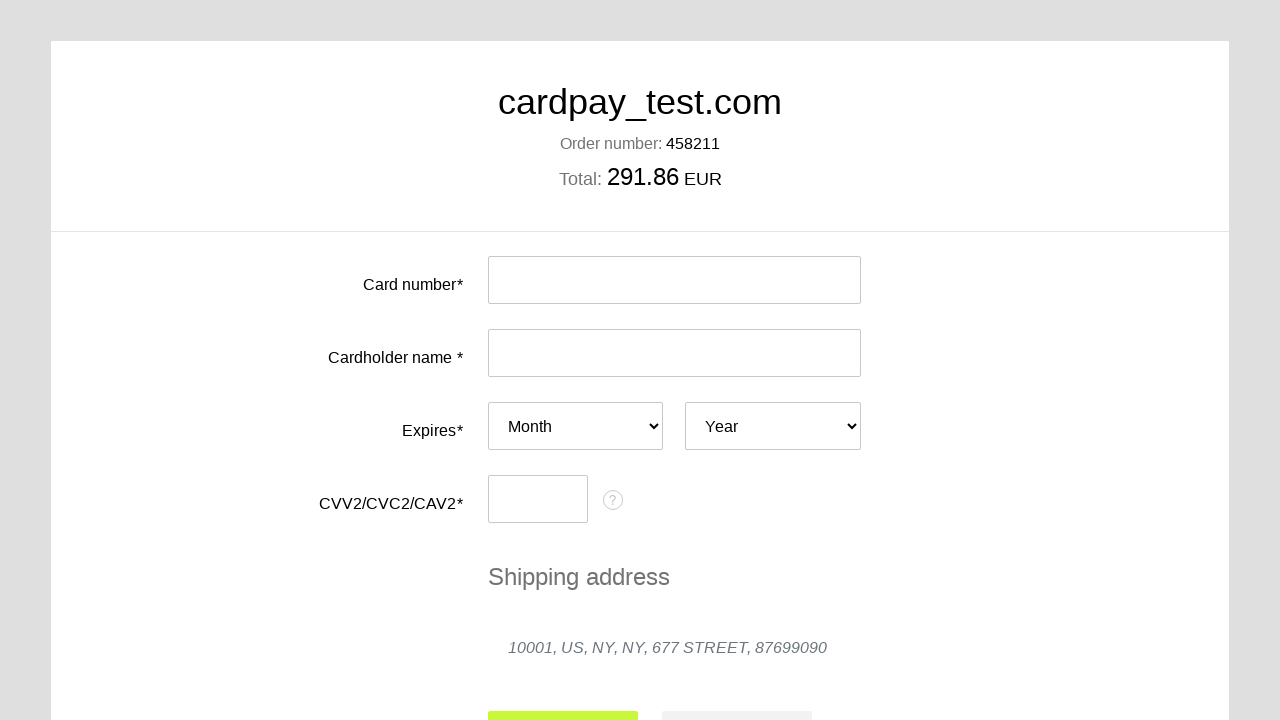

Hovered over CVC hint element at (613, 500) on #cvc-hint
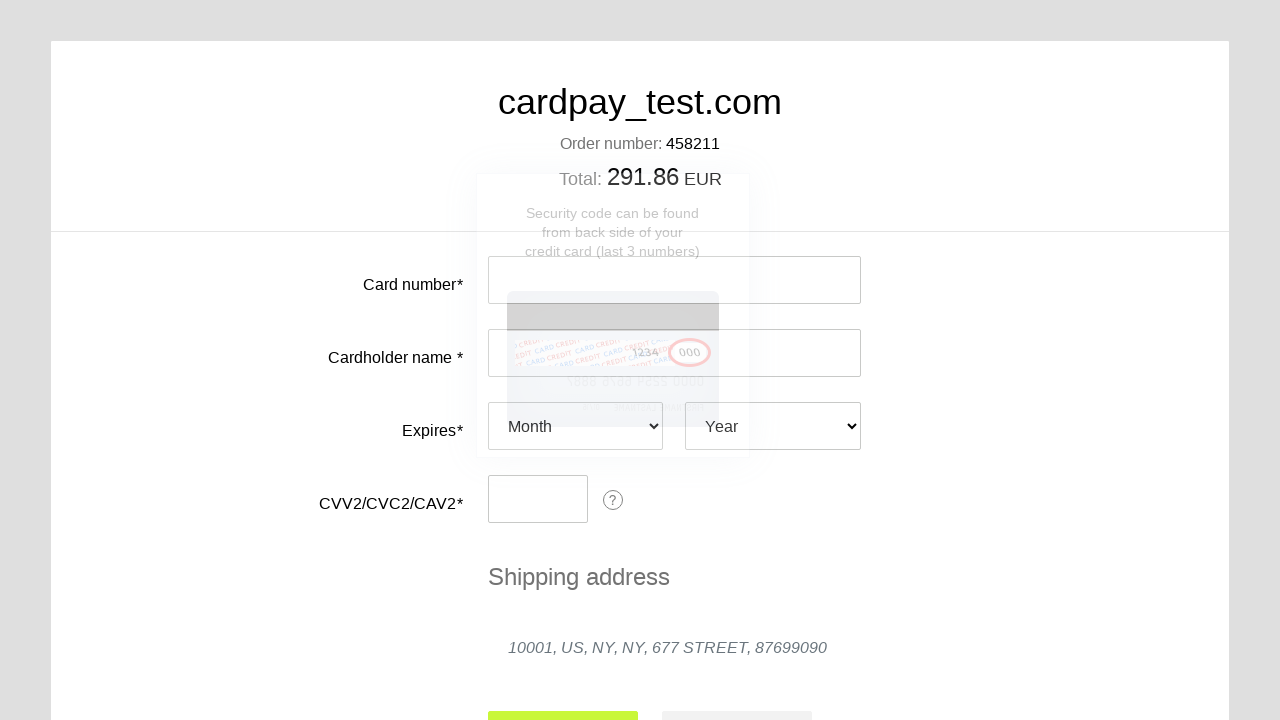

Clicked CVC hint element at (613, 500) on #cvc-hint
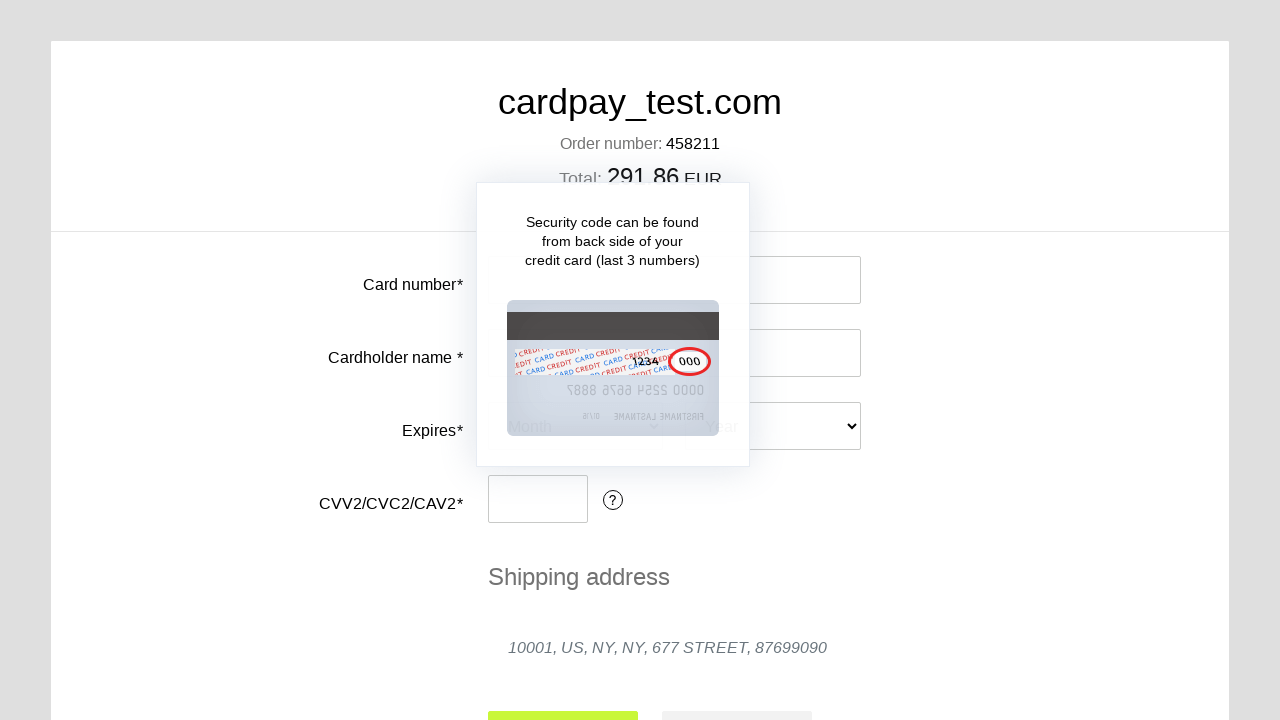

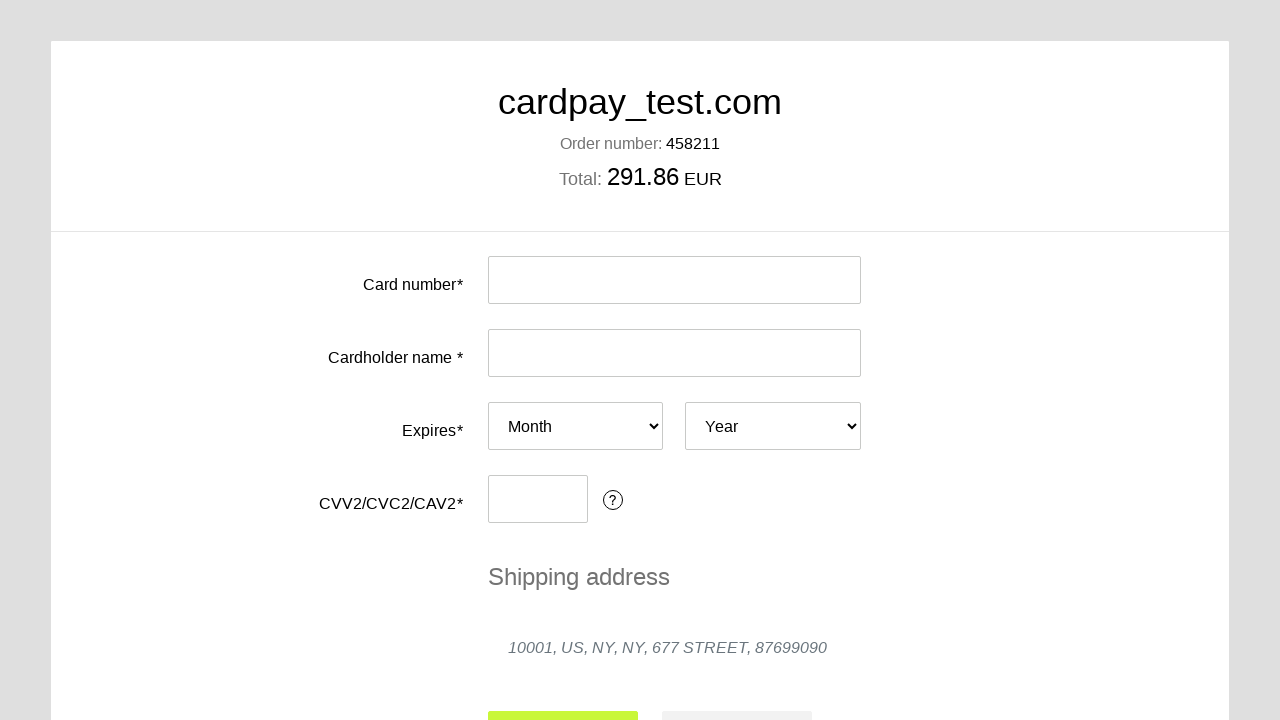